Tests window handling by opening a new window, verifying its title, and switching back to the original window

Starting URL: https://the-internet.herokuapp.com/windows

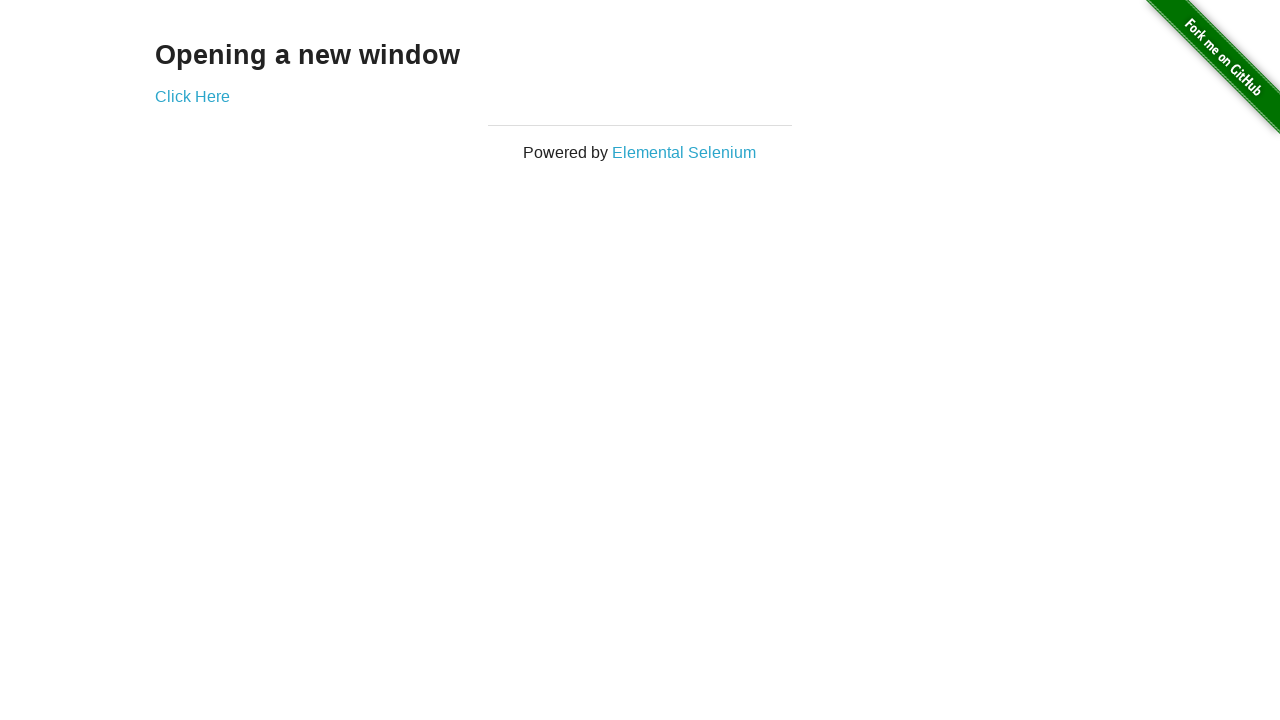

Verified heading text is 'Opening a new window'
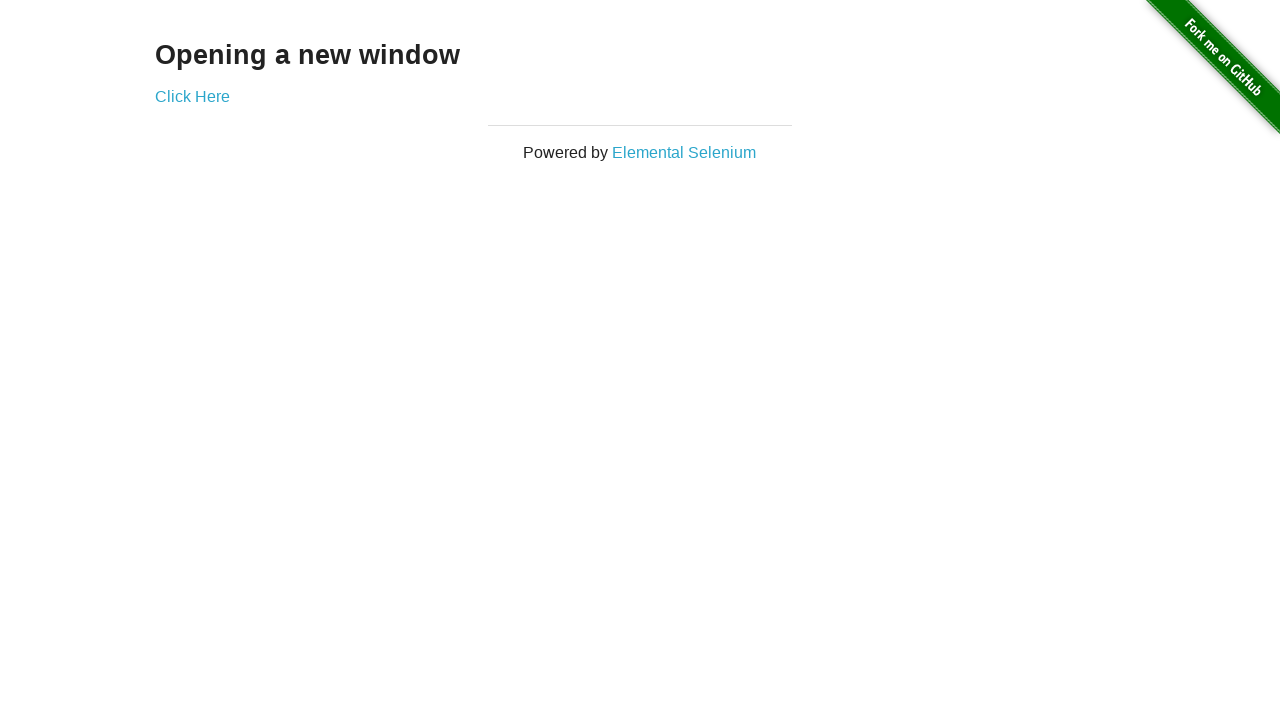

Verified page title is 'The Internet'
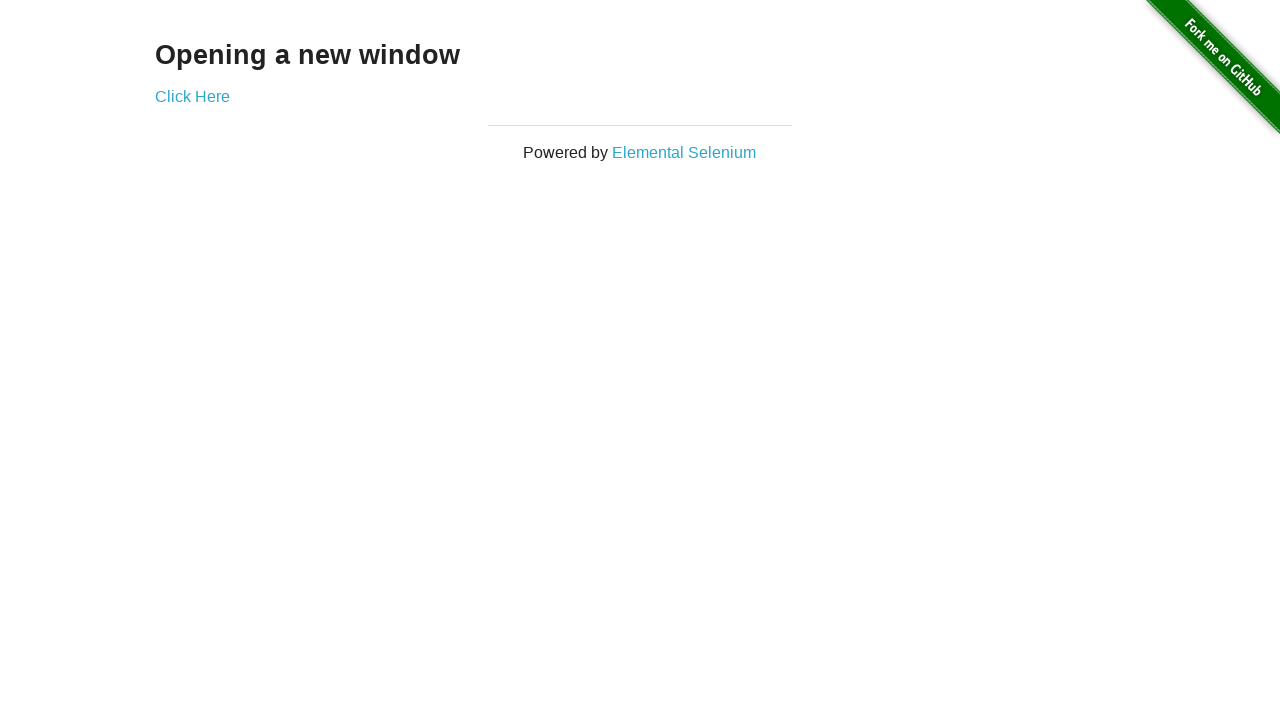

Clicked 'Click Here' button to open new window at (192, 96) on a[href='/windows/new']
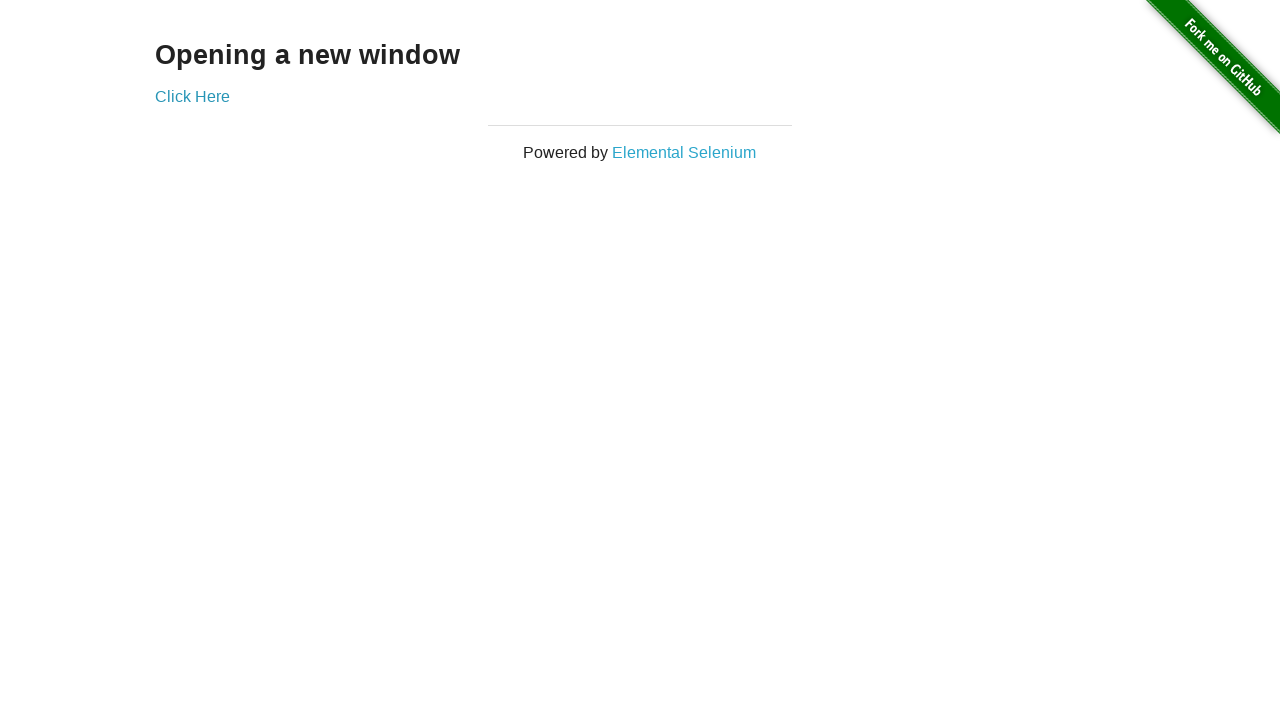

New window popup opened successfully
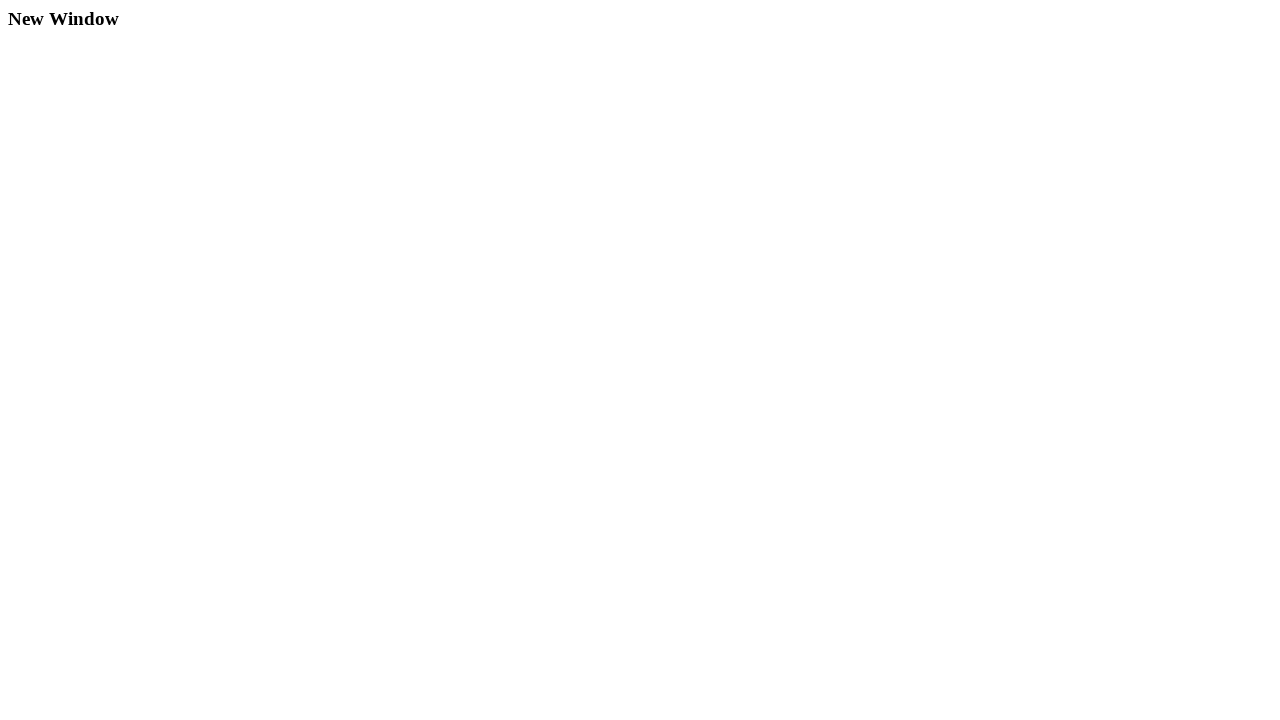

Verified new window title is 'New Window'
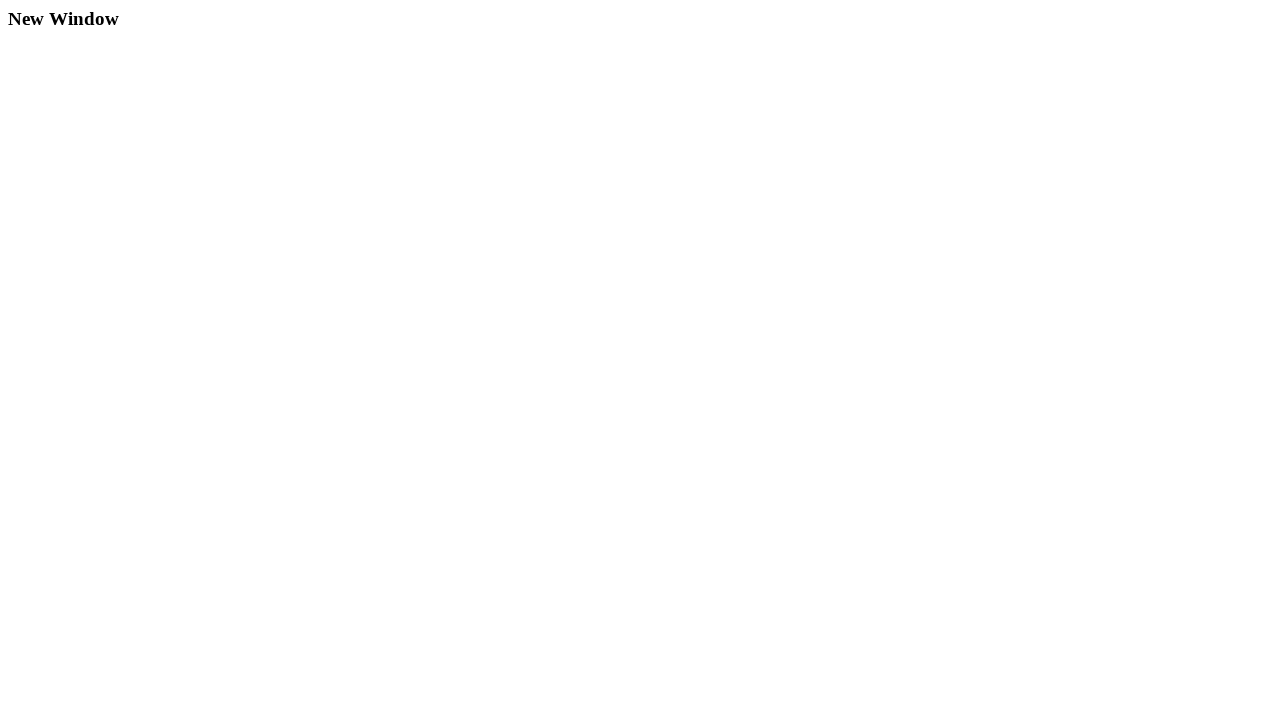

Switched back to original window and verified title is 'The Internet'
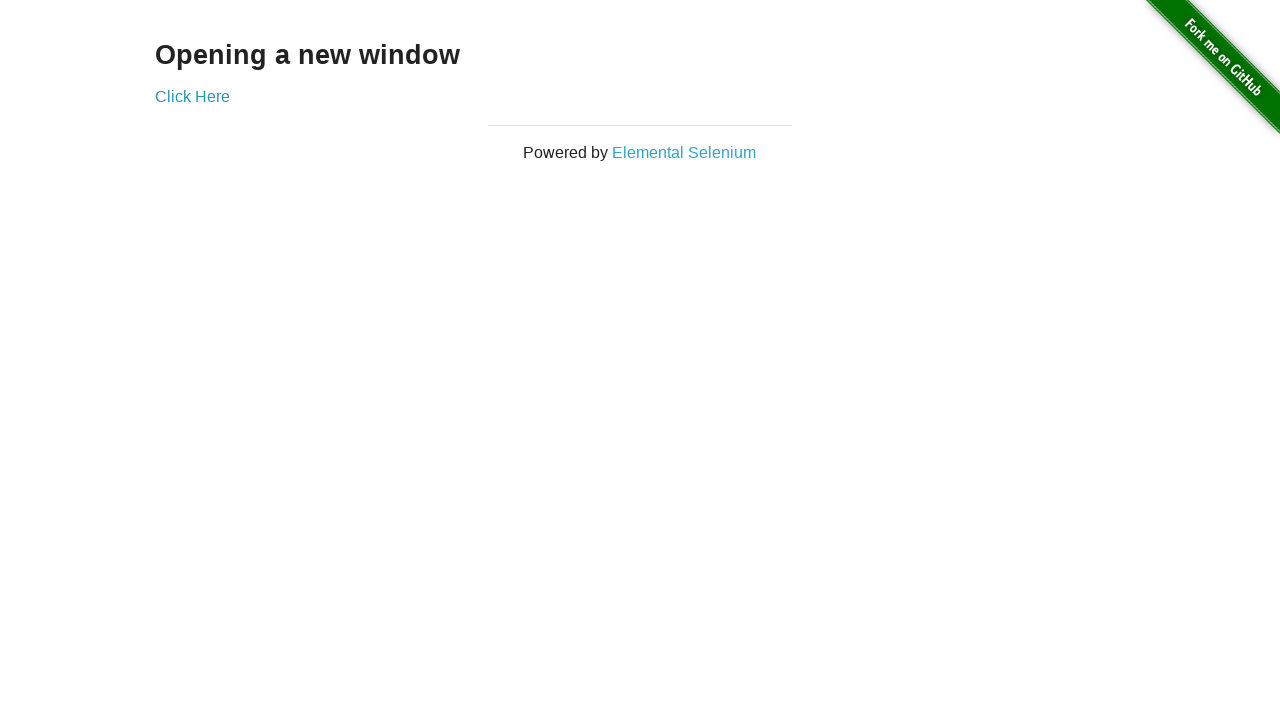

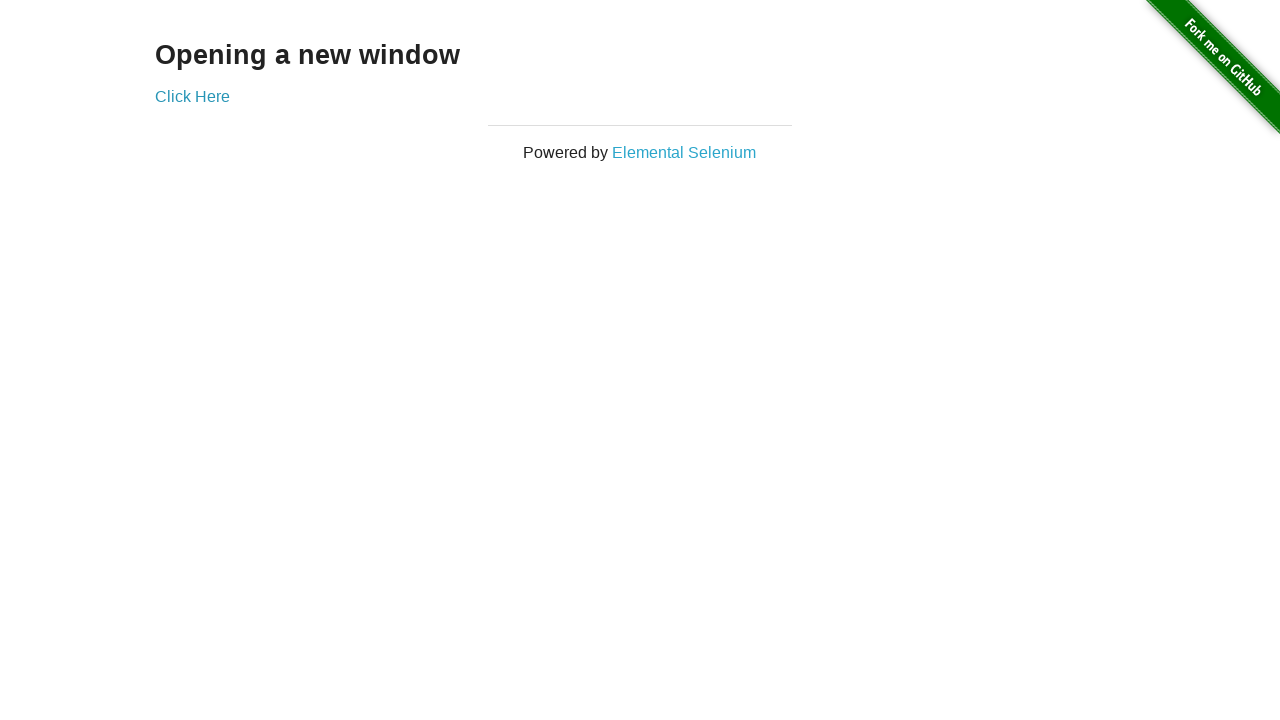